Tests select dropdown interaction by selecting the "enabled" option from a state dropdown

Starting URL: https://www.qa-practice.com/elements/button/disabled

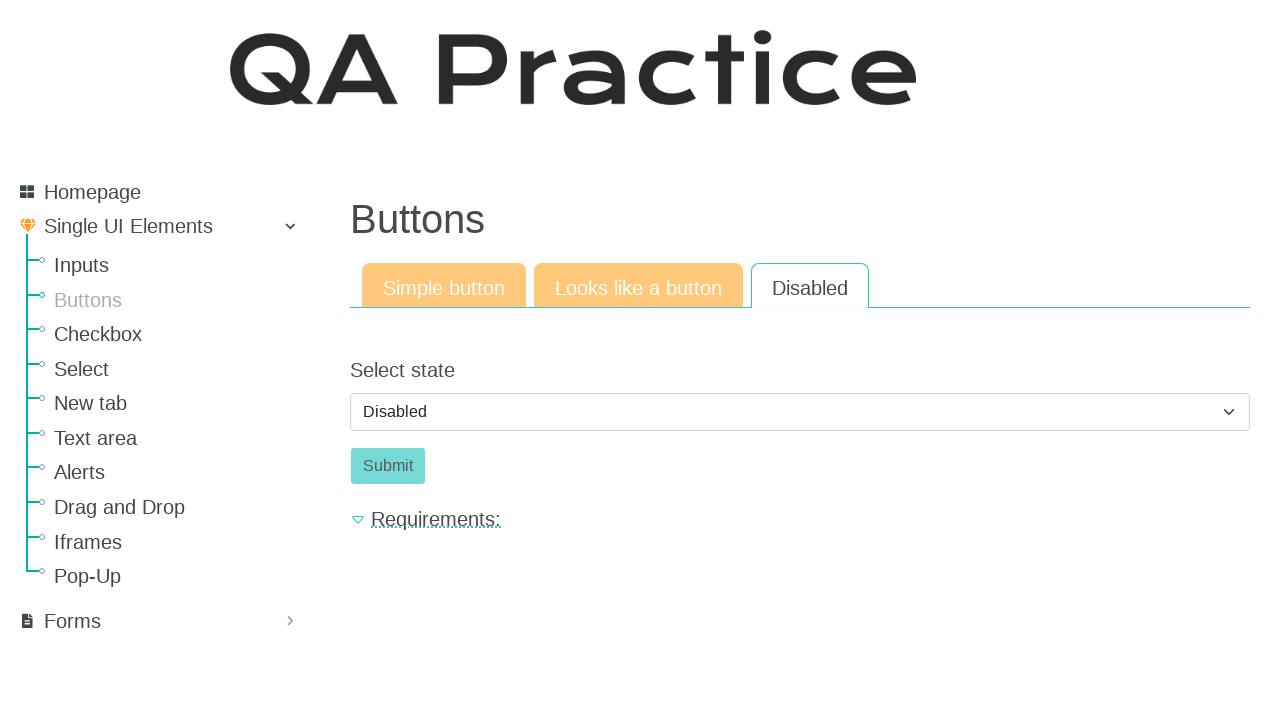

Navigated to the disabled button practice page
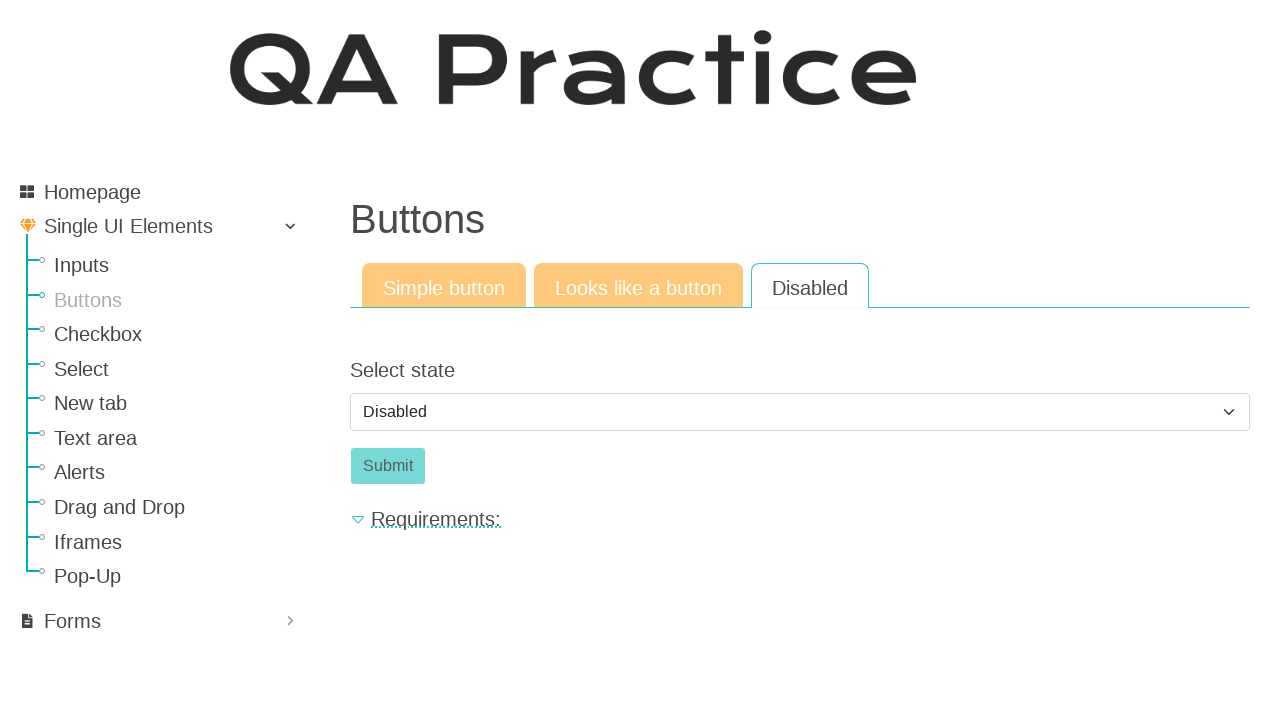

Selected 'enabled' option from state dropdown on #id_select_state
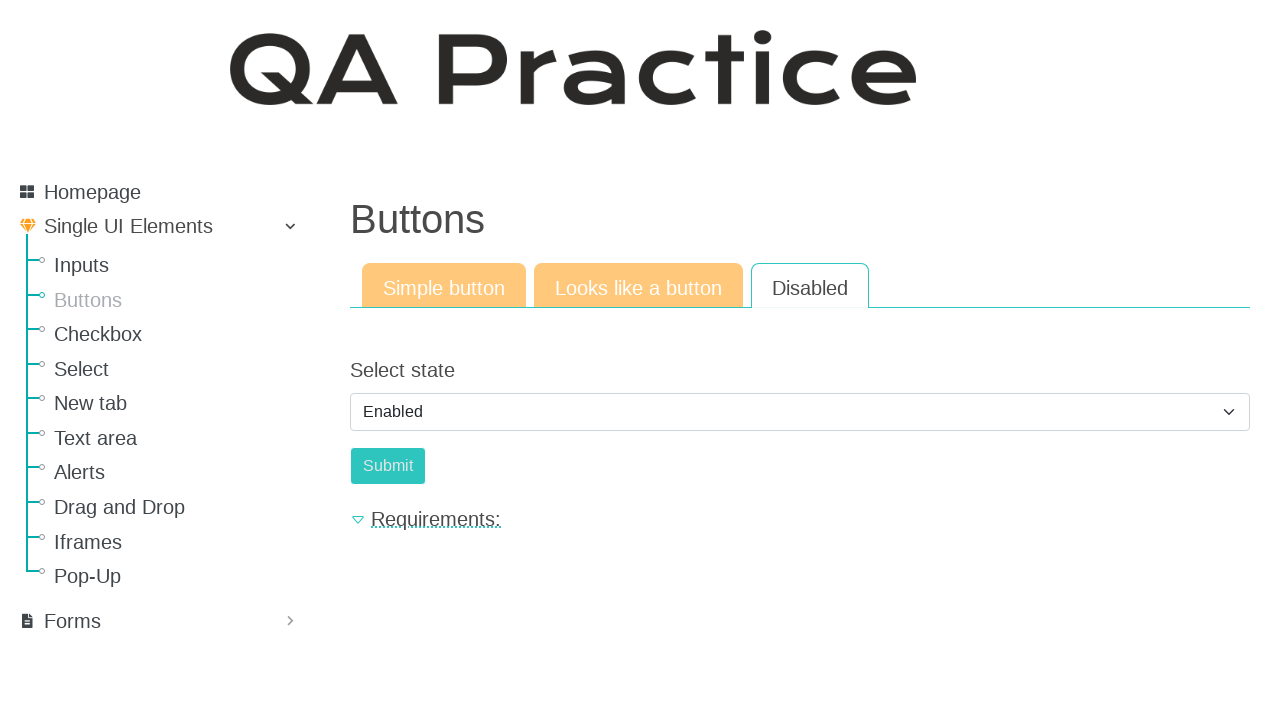

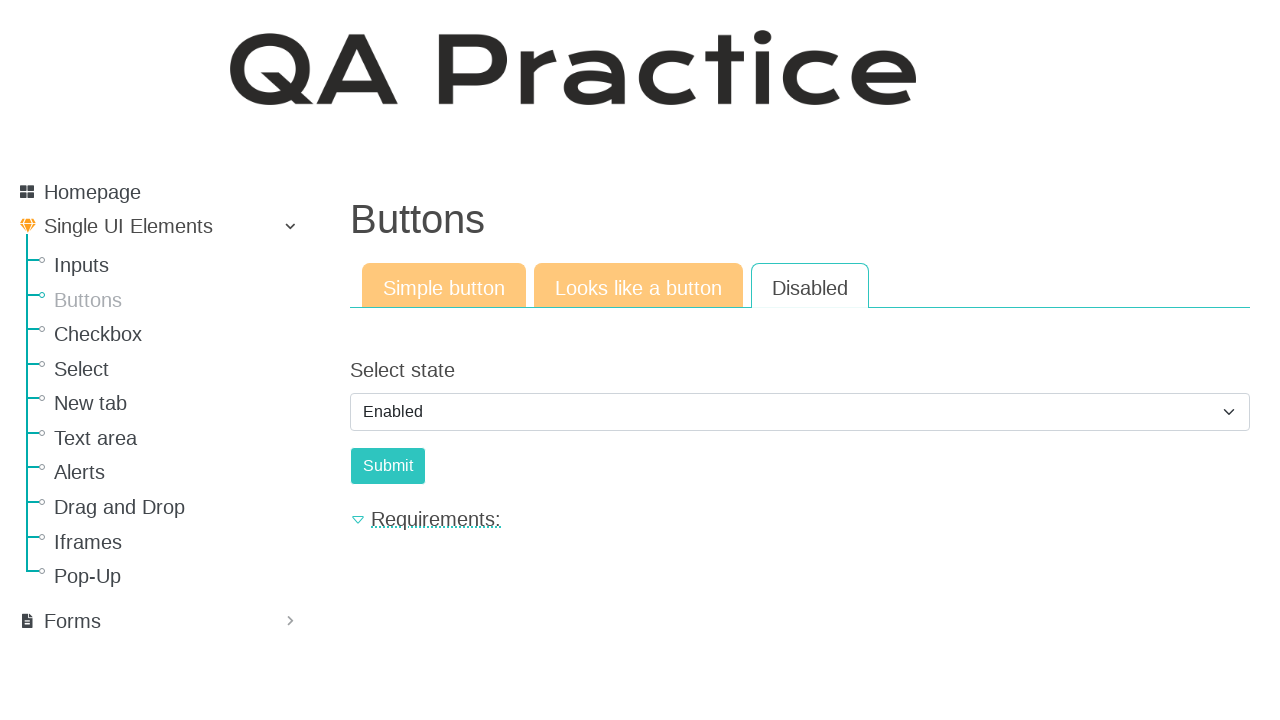